Tests the date picker calendar on American Airlines website by navigating through months until December and selecting the 4th day of that month.

Starting URL: https://www.aa.com/homePage.do?locale=en_US

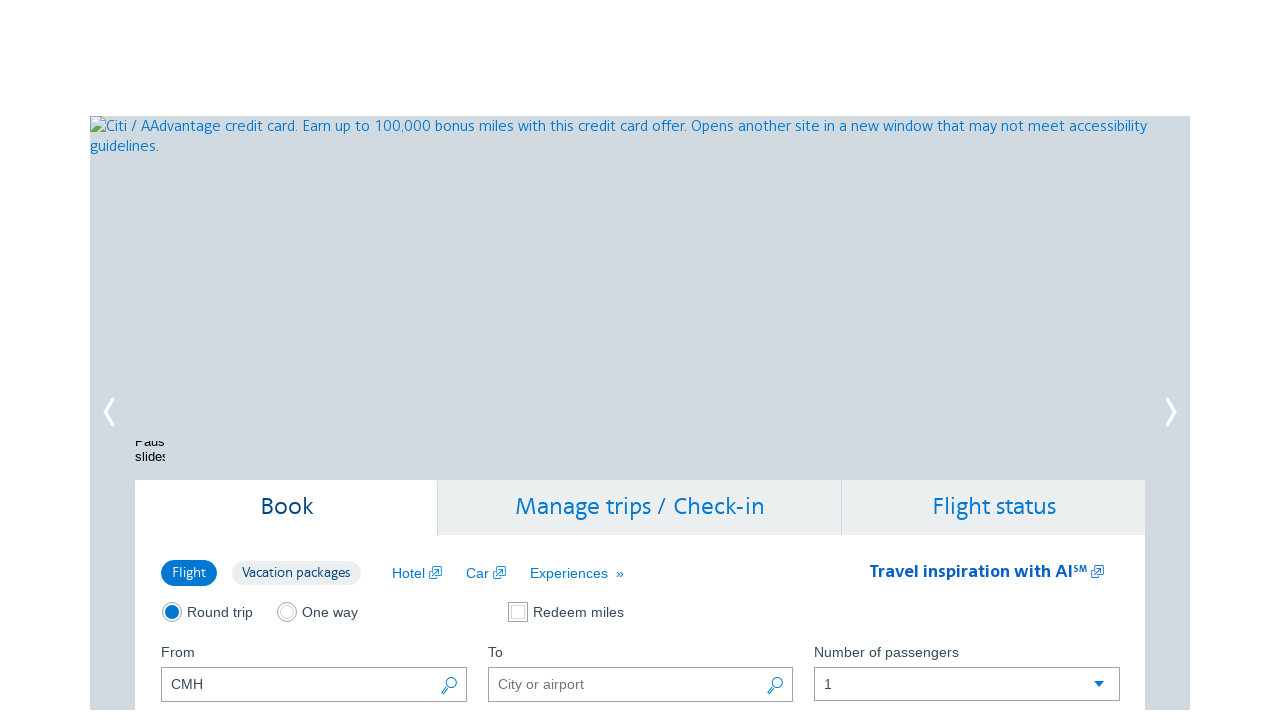

Clicked calendar trigger button to open date picker at (450, 360) on (//button[@class='ui-datepicker-trigger'])[1]
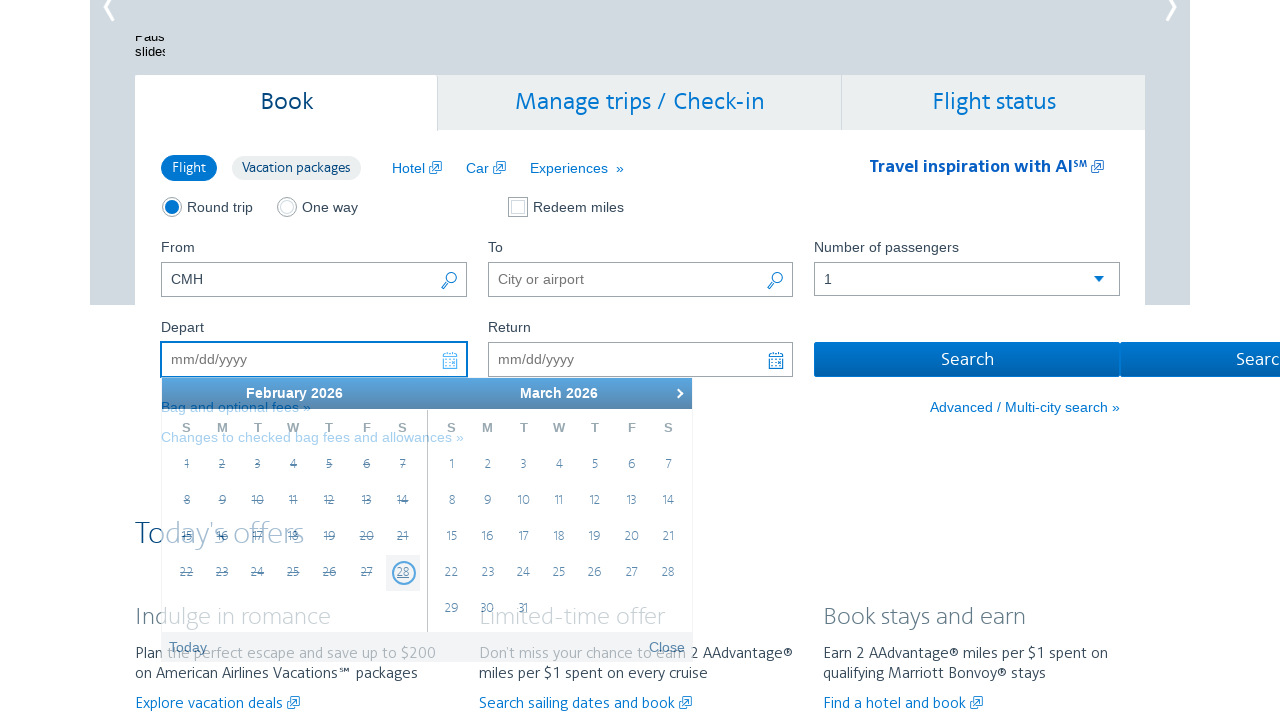

Calendar loaded and month selector is visible
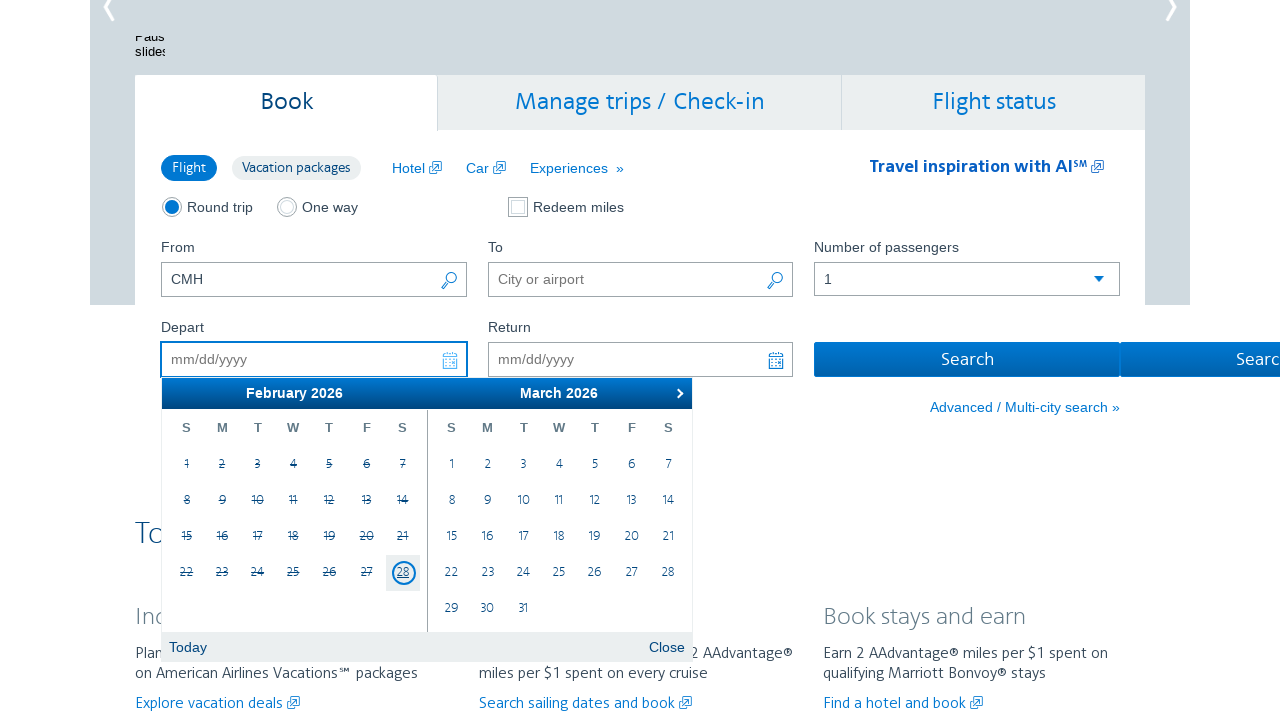

Retrieved current month: February
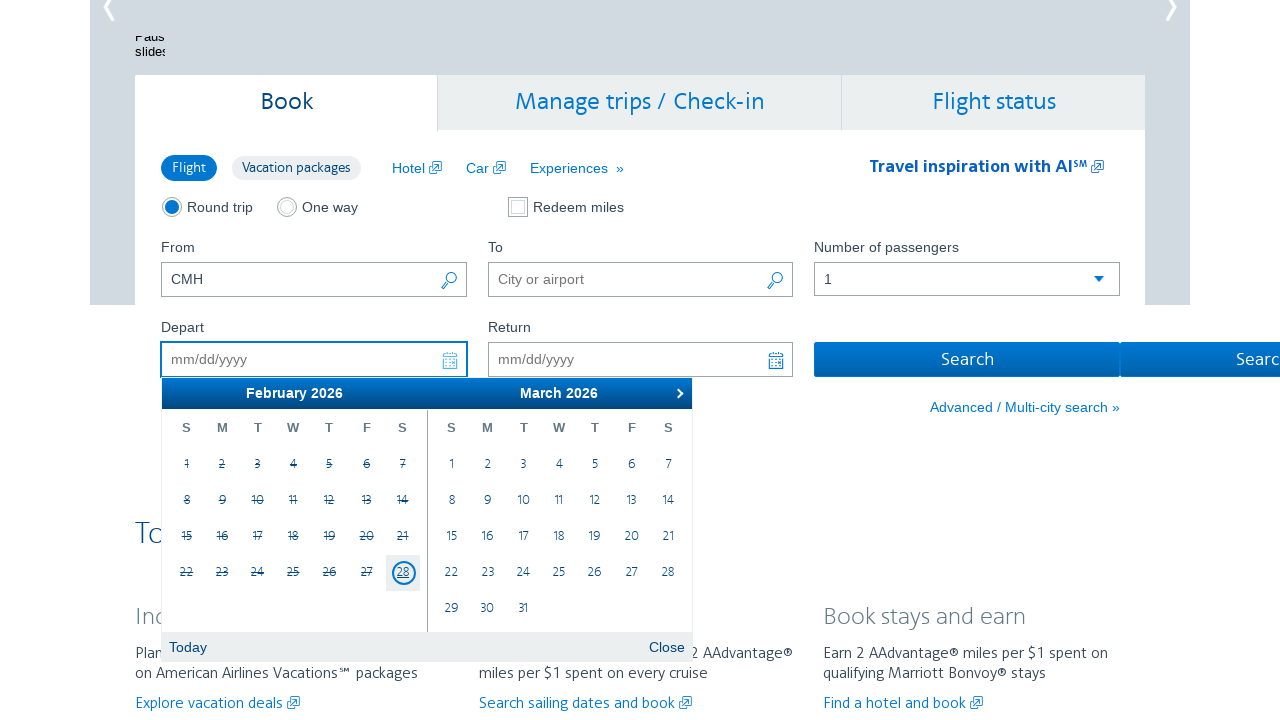

Clicked next button to navigate from February to next month at (677, 393) on xpath=//a[@data-handler='next']
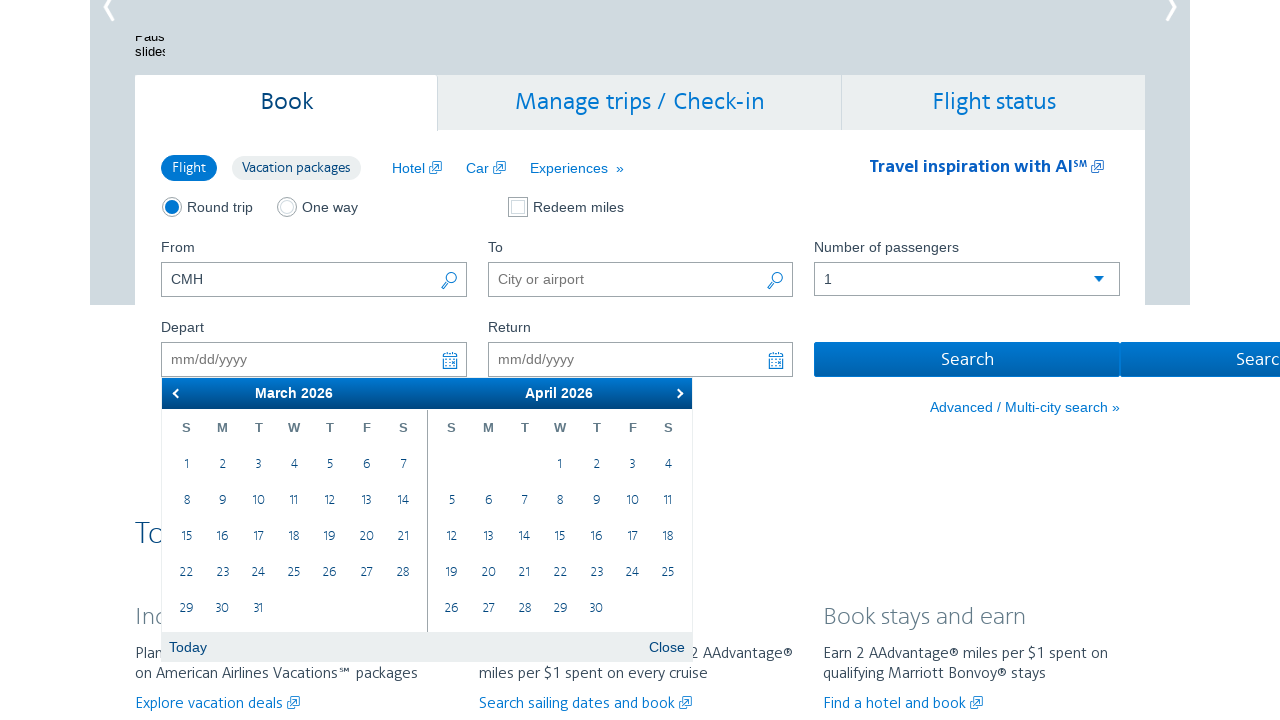

Waited for calendar to update
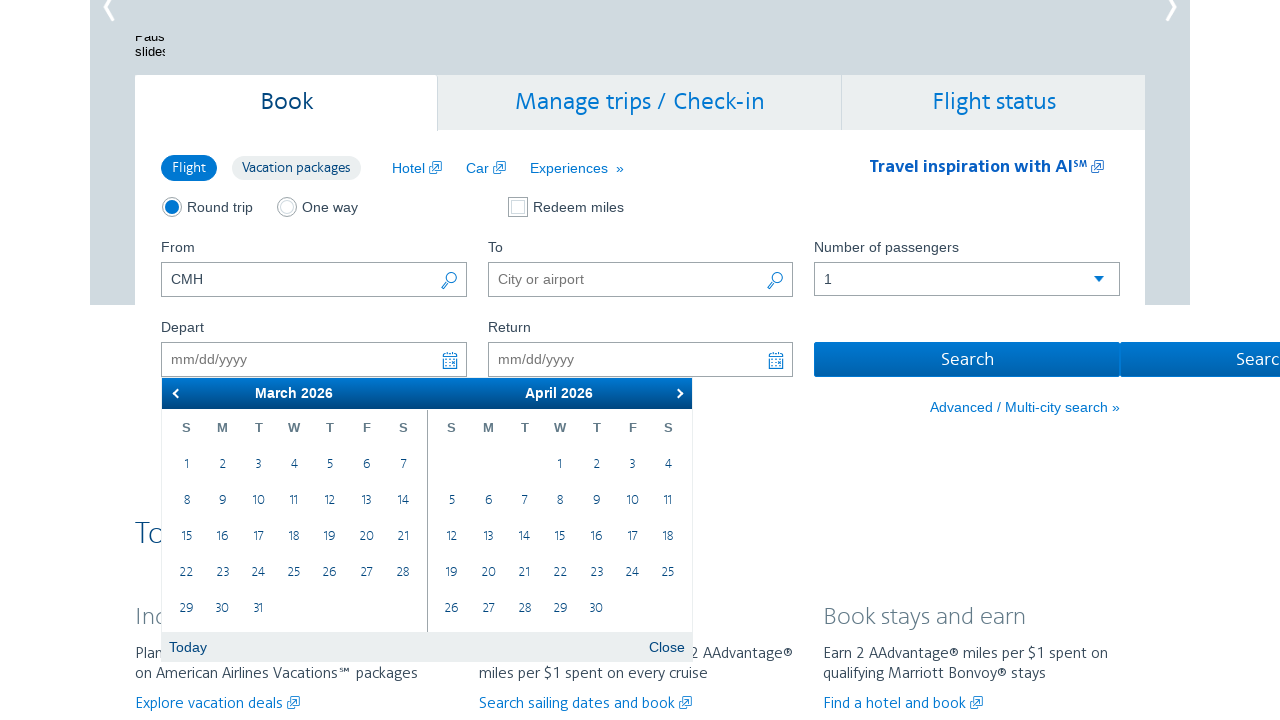

Retrieved current month: March
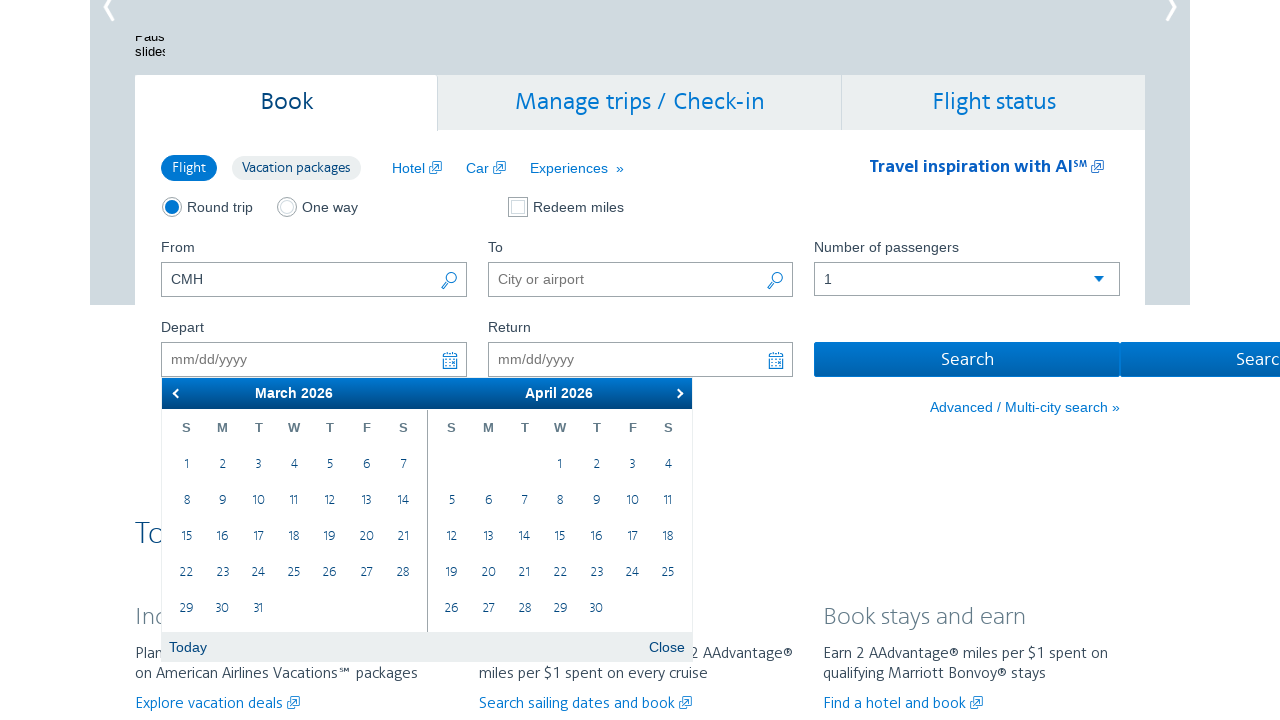

Clicked next button to navigate from March to next month at (677, 393) on xpath=//a[@data-handler='next']
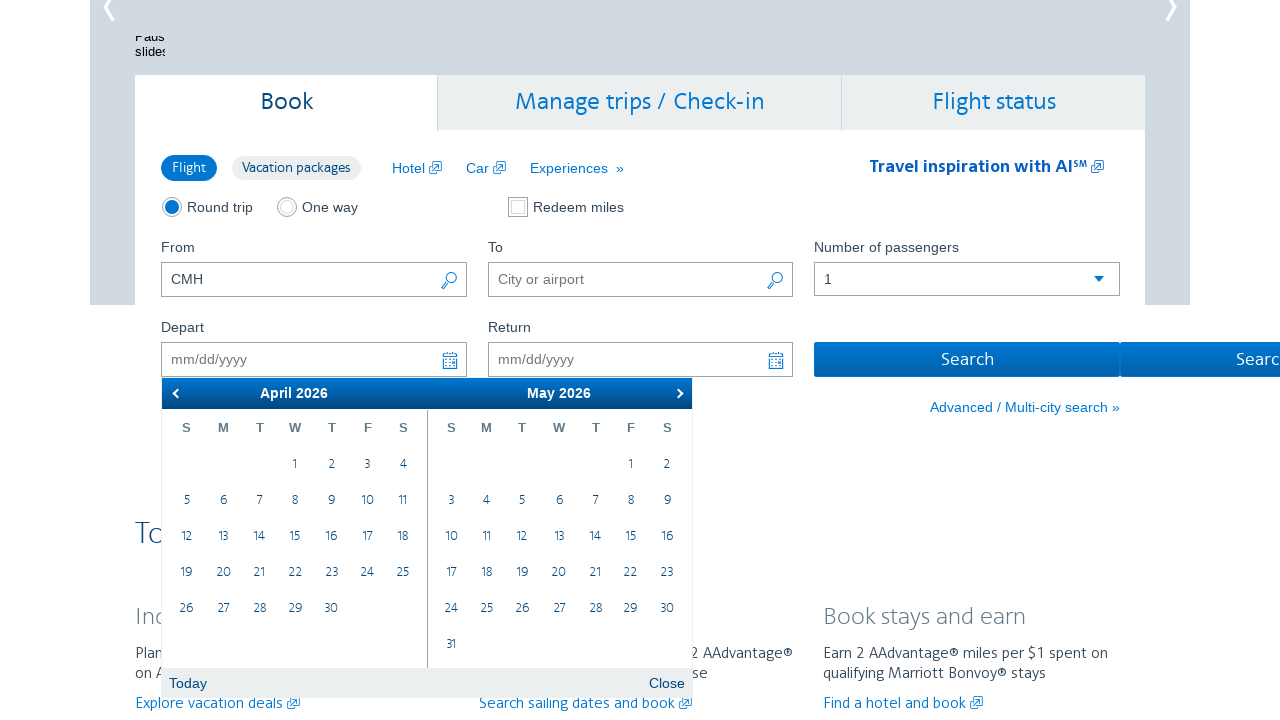

Waited for calendar to update
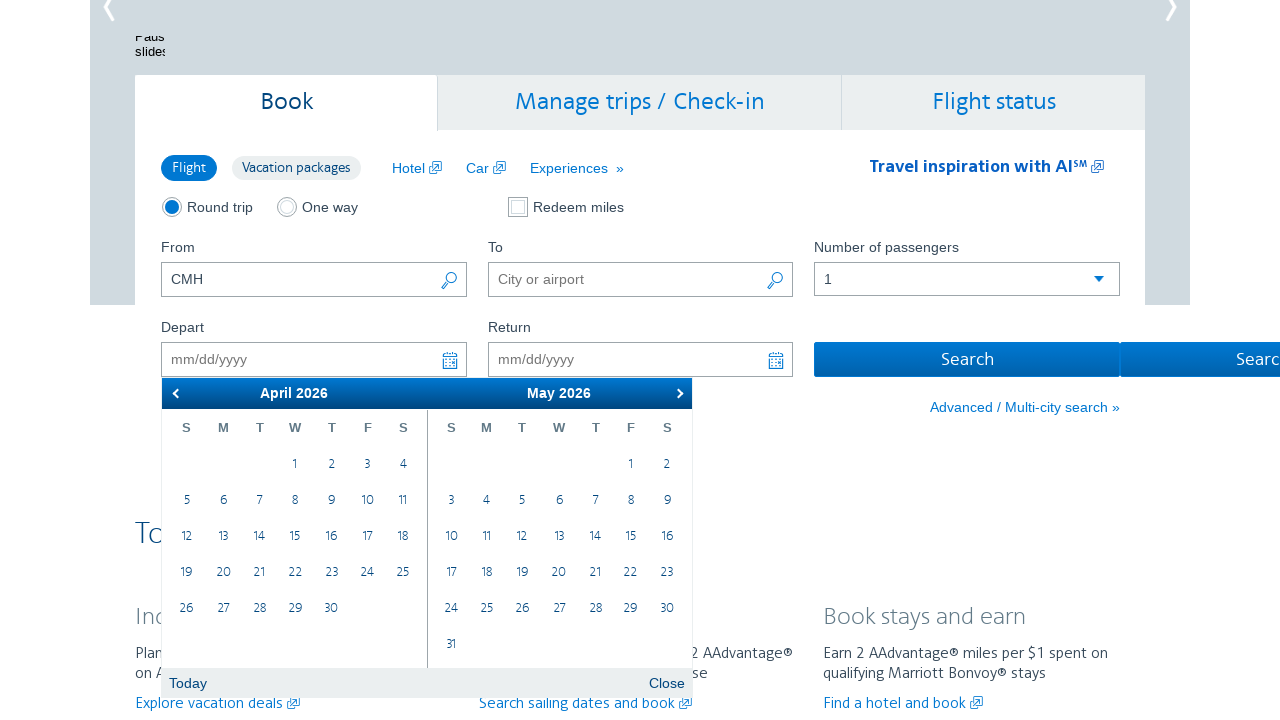

Retrieved current month: April
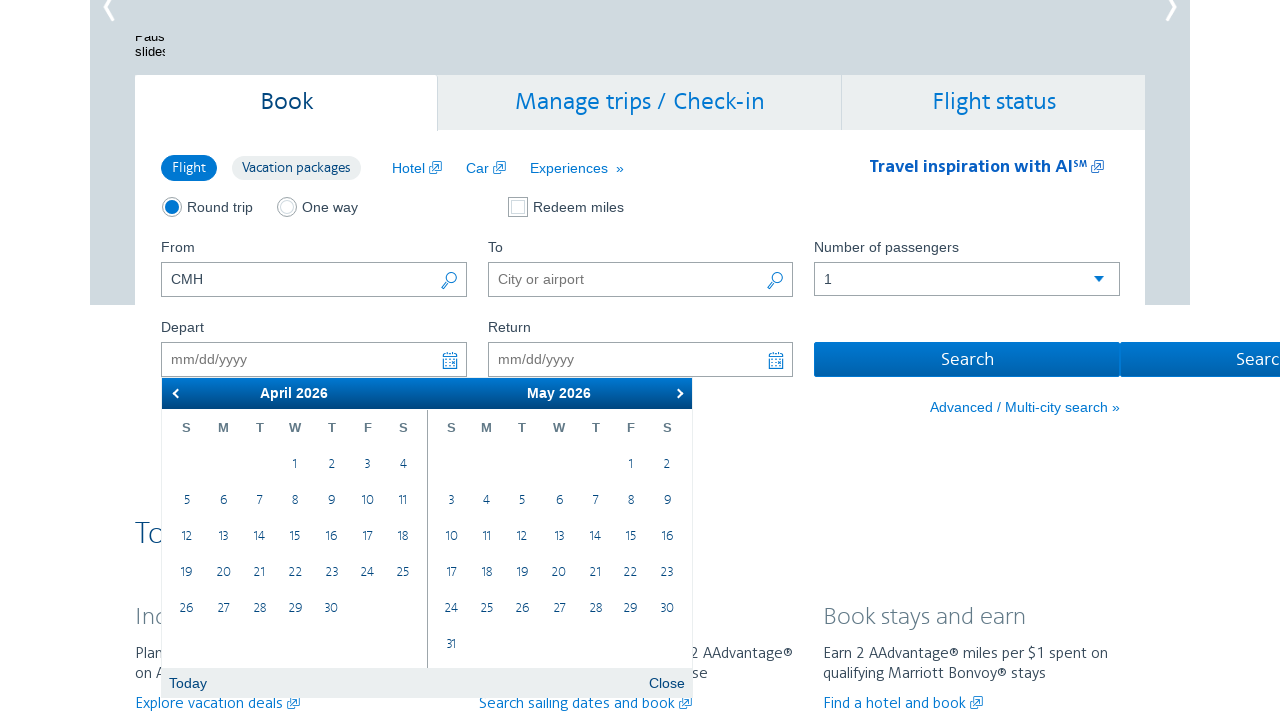

Clicked next button to navigate from April to next month at (677, 393) on xpath=//a[@data-handler='next']
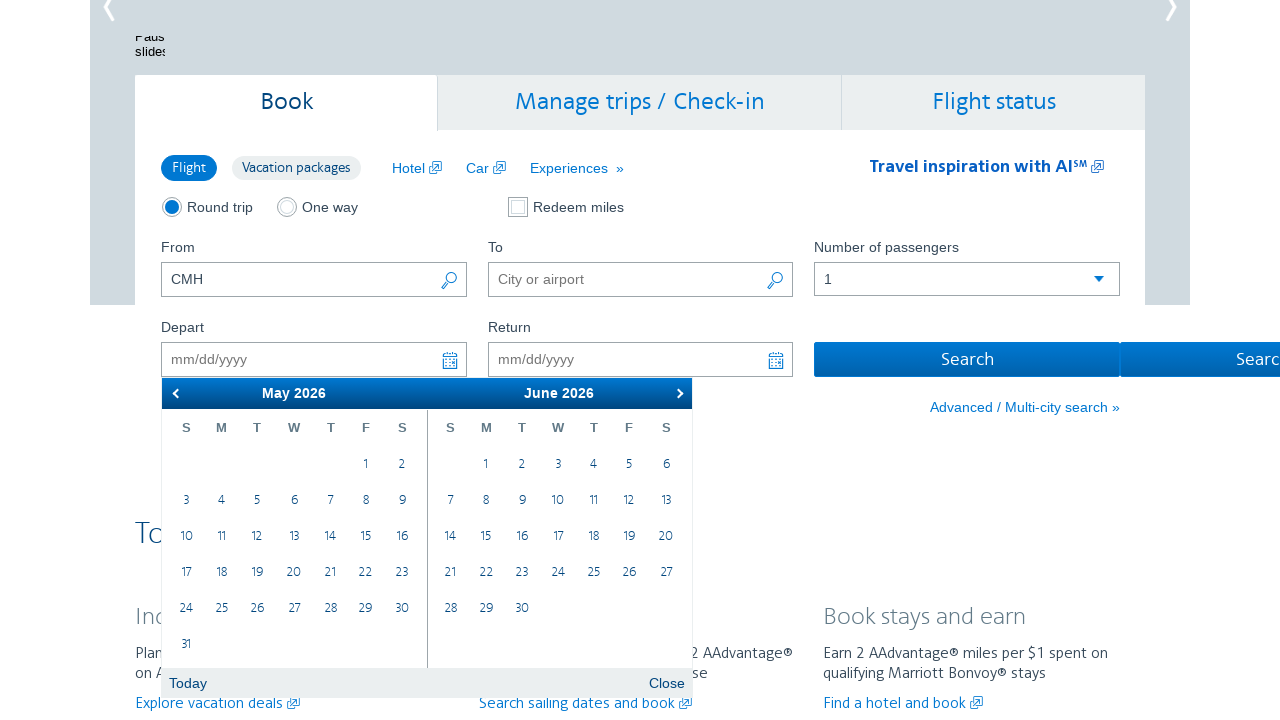

Waited for calendar to update
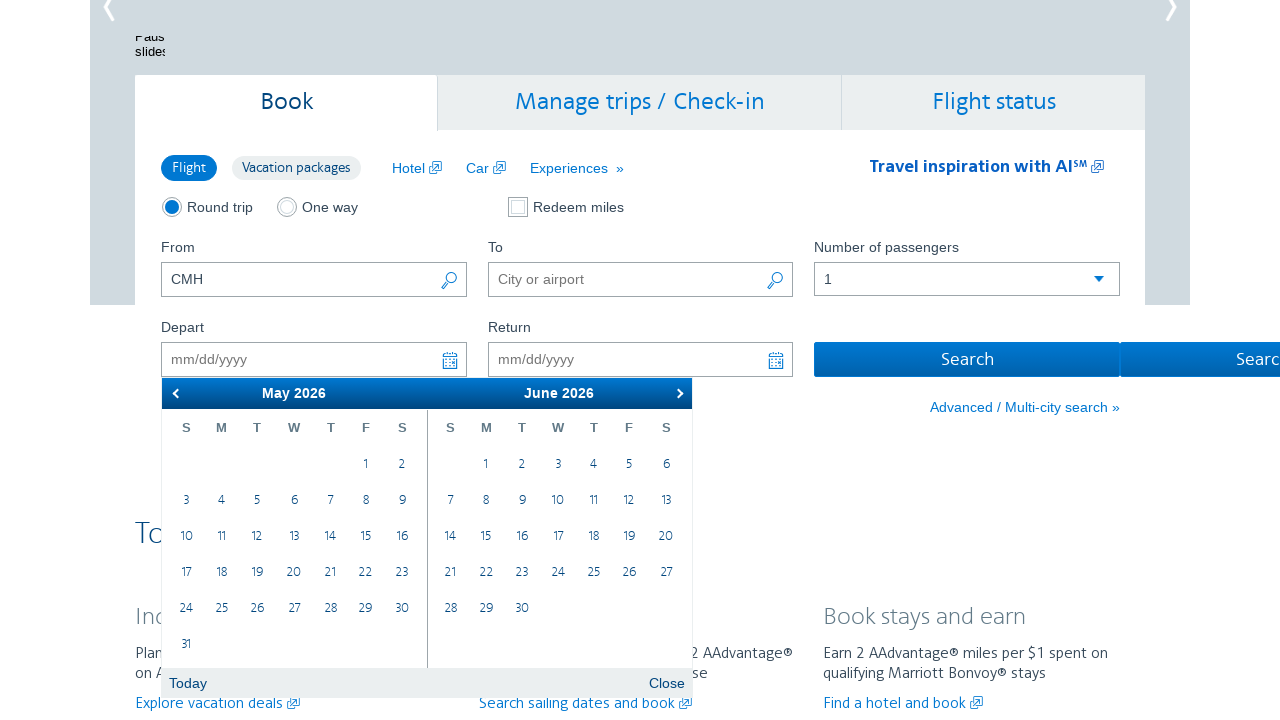

Retrieved current month: May
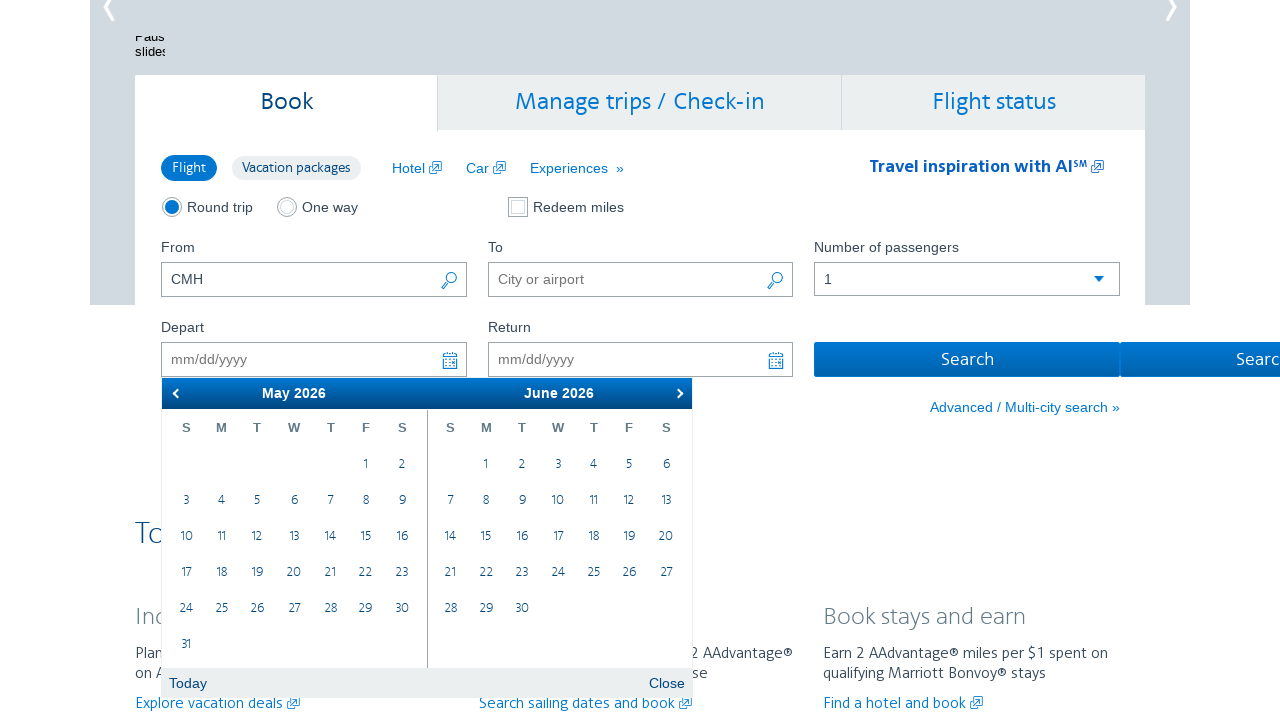

Clicked next button to navigate from May to next month at (677, 393) on xpath=//a[@data-handler='next']
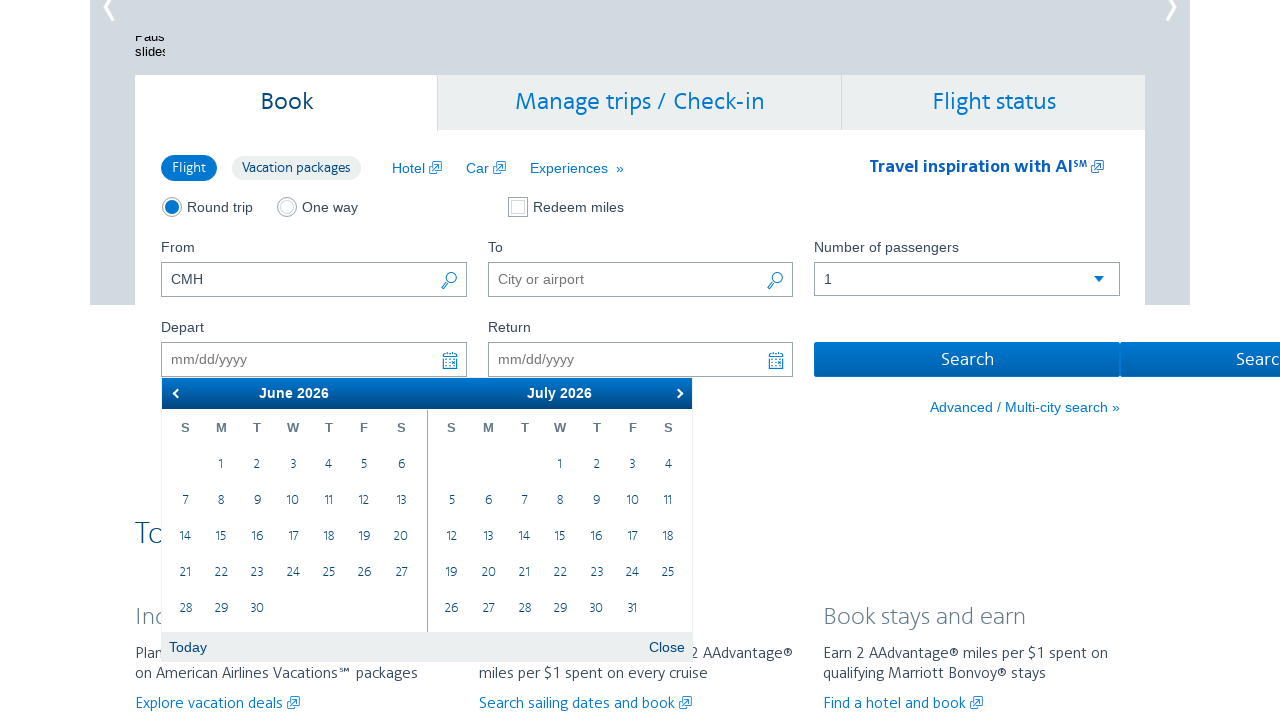

Waited for calendar to update
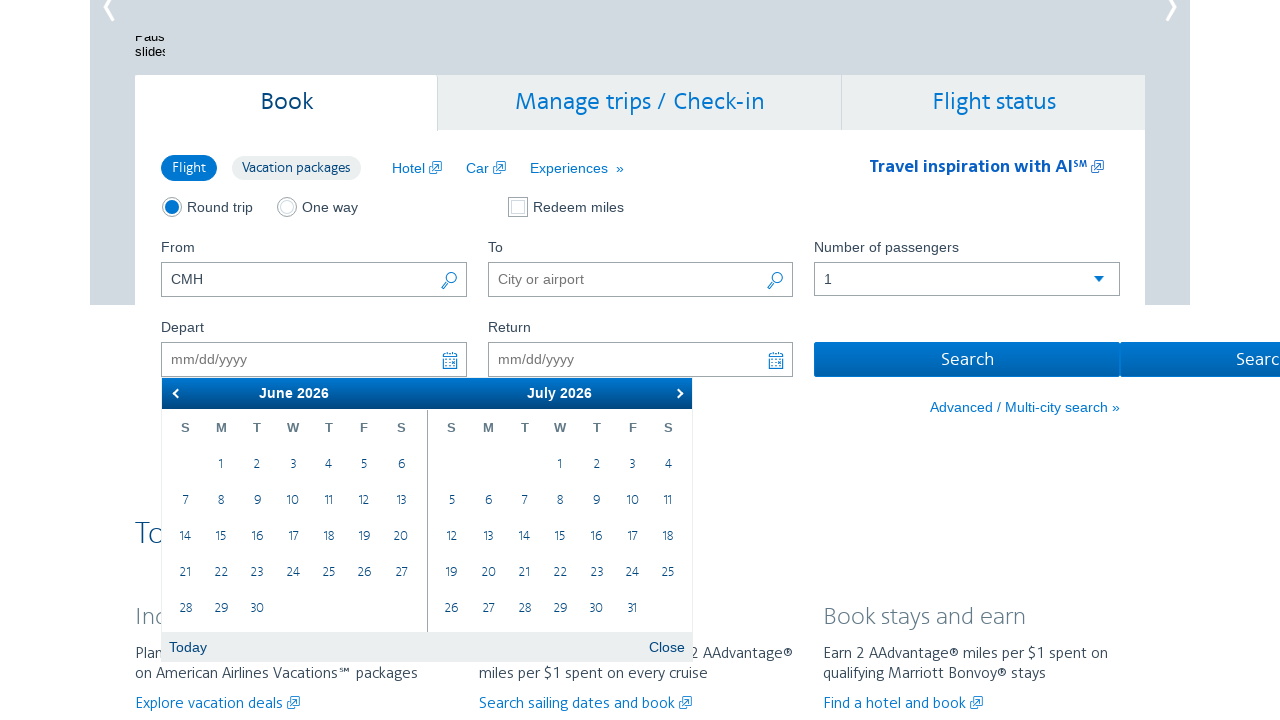

Retrieved current month: June
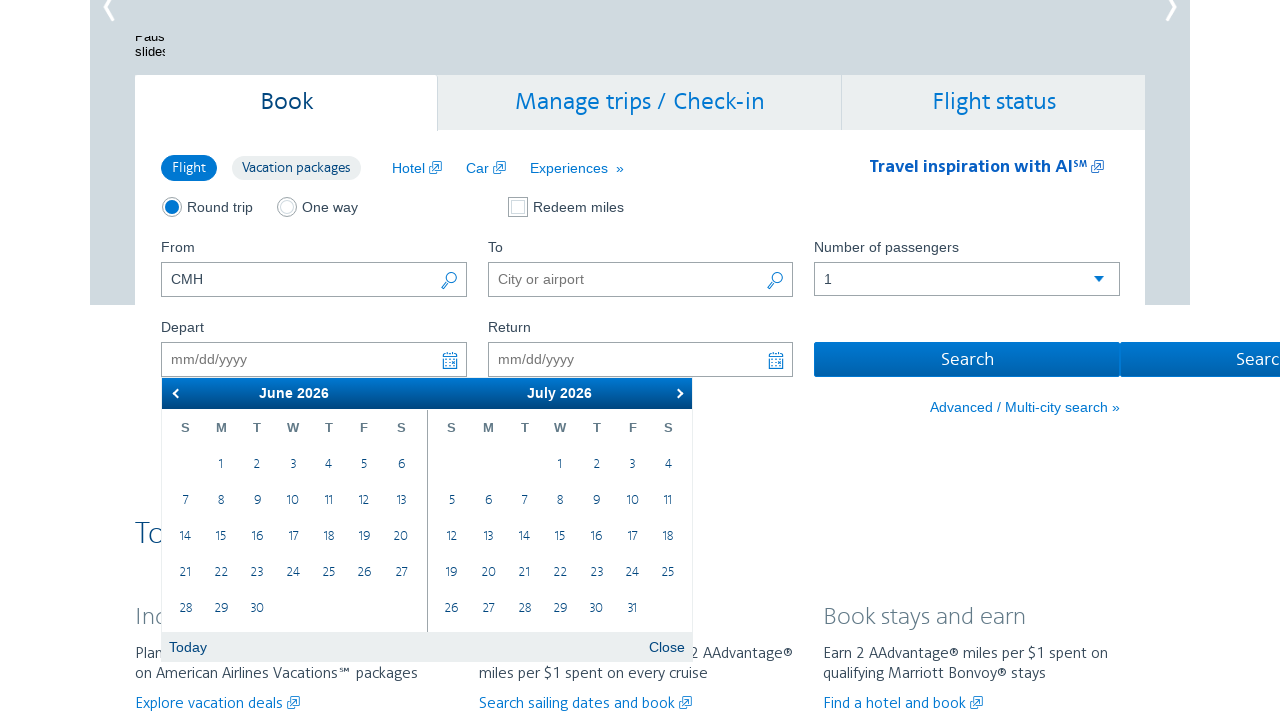

Clicked next button to navigate from June to next month at (677, 393) on xpath=//a[@data-handler='next']
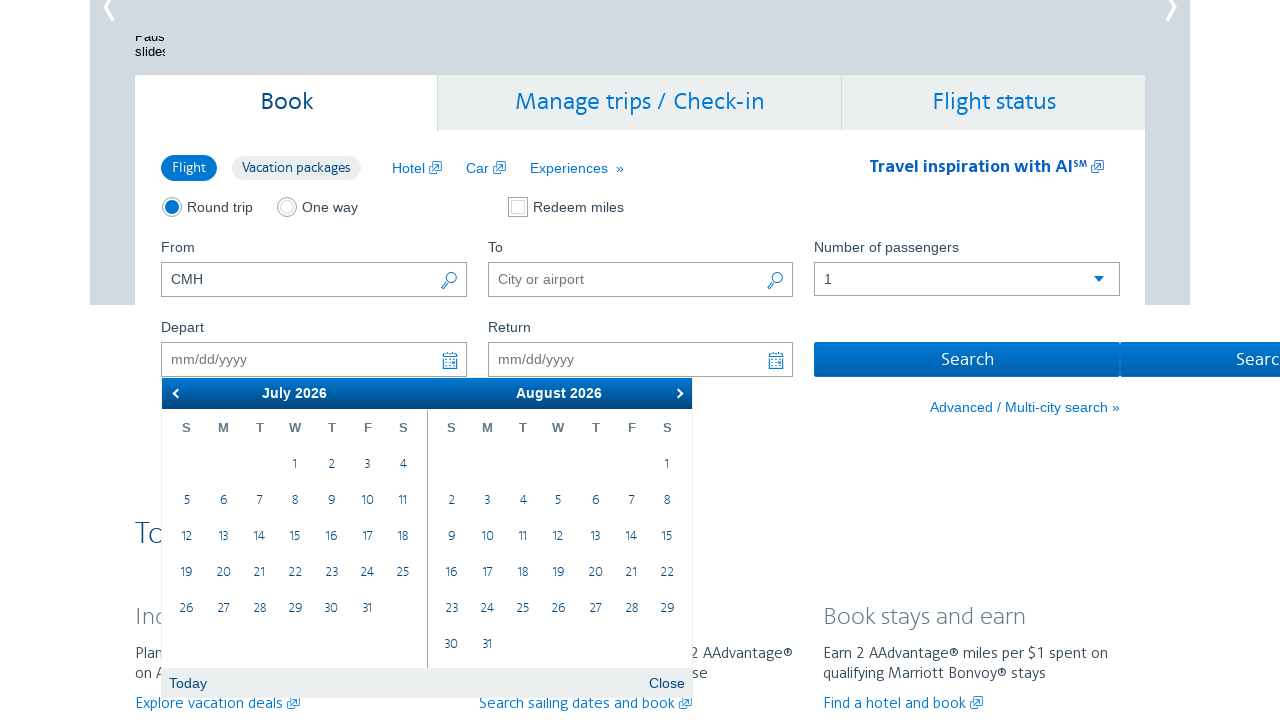

Waited for calendar to update
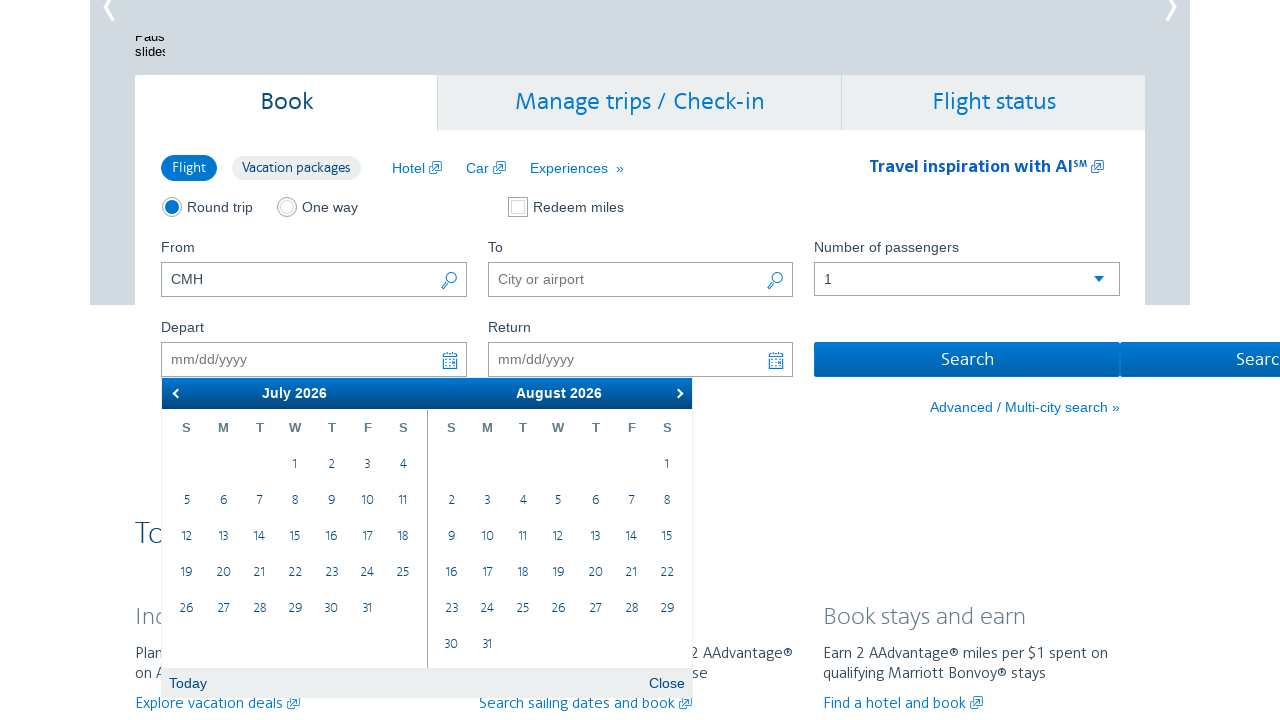

Retrieved current month: July
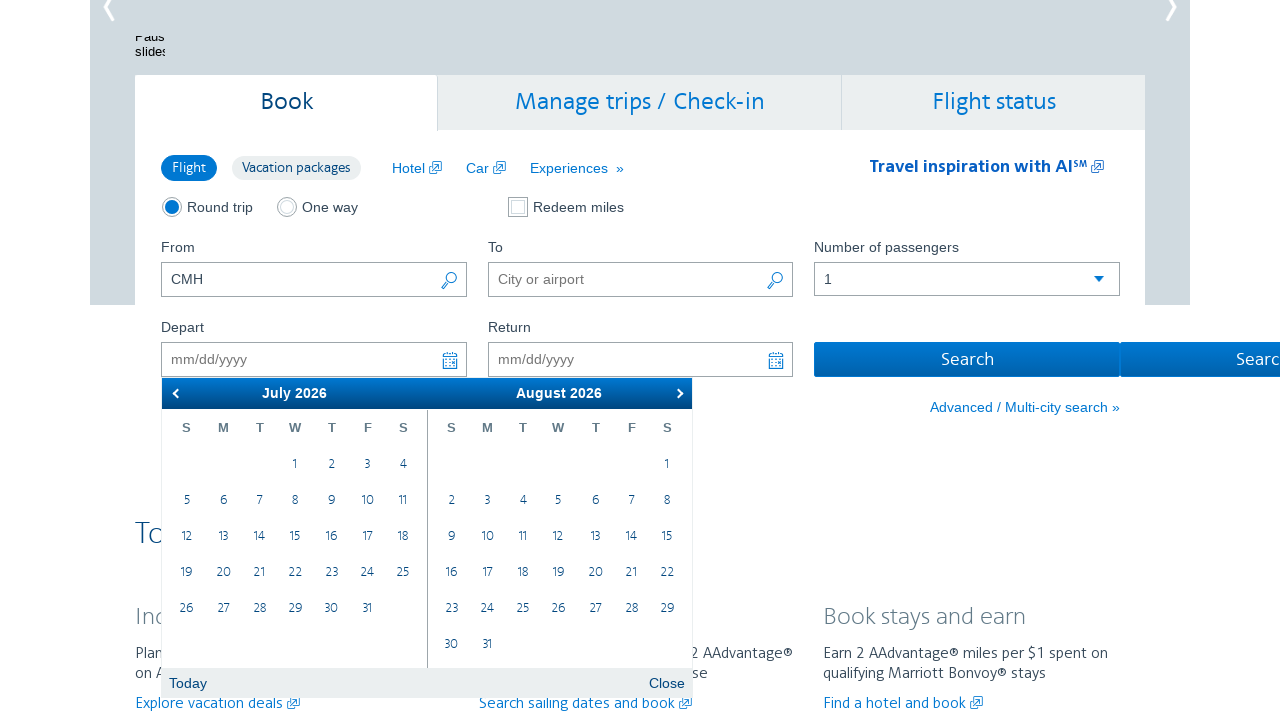

Clicked next button to navigate from July to next month at (677, 393) on xpath=//a[@data-handler='next']
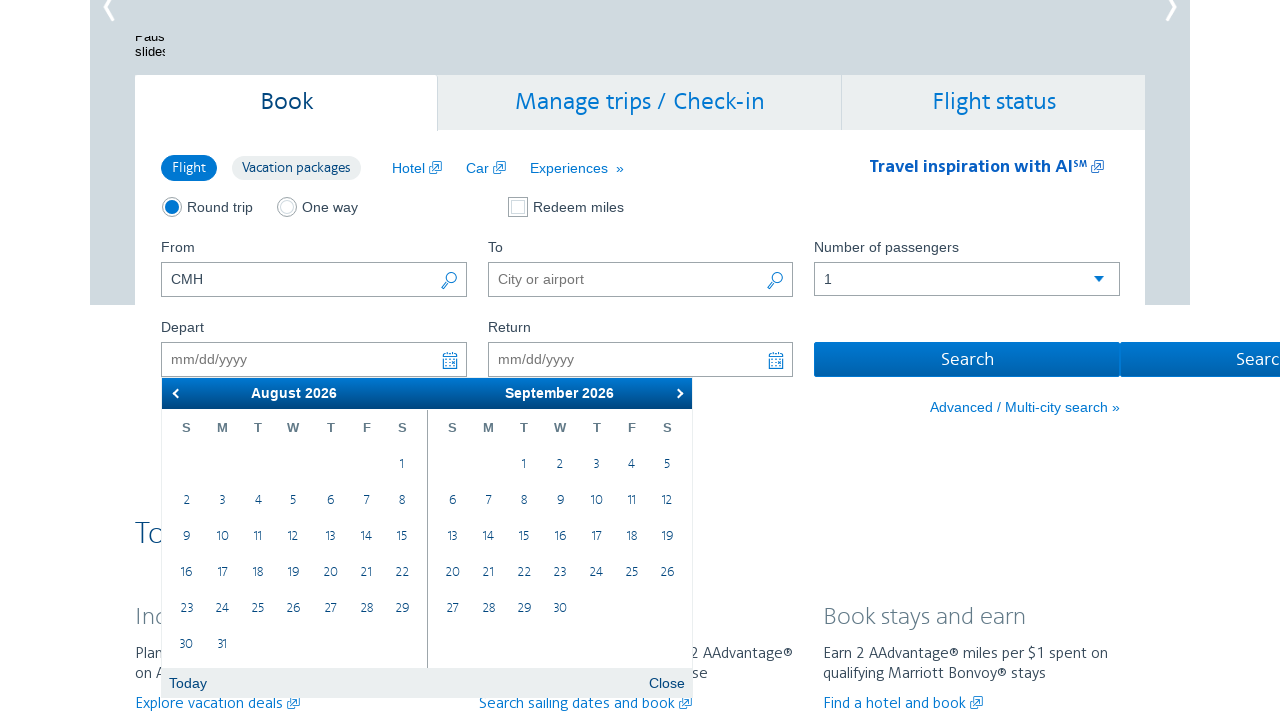

Waited for calendar to update
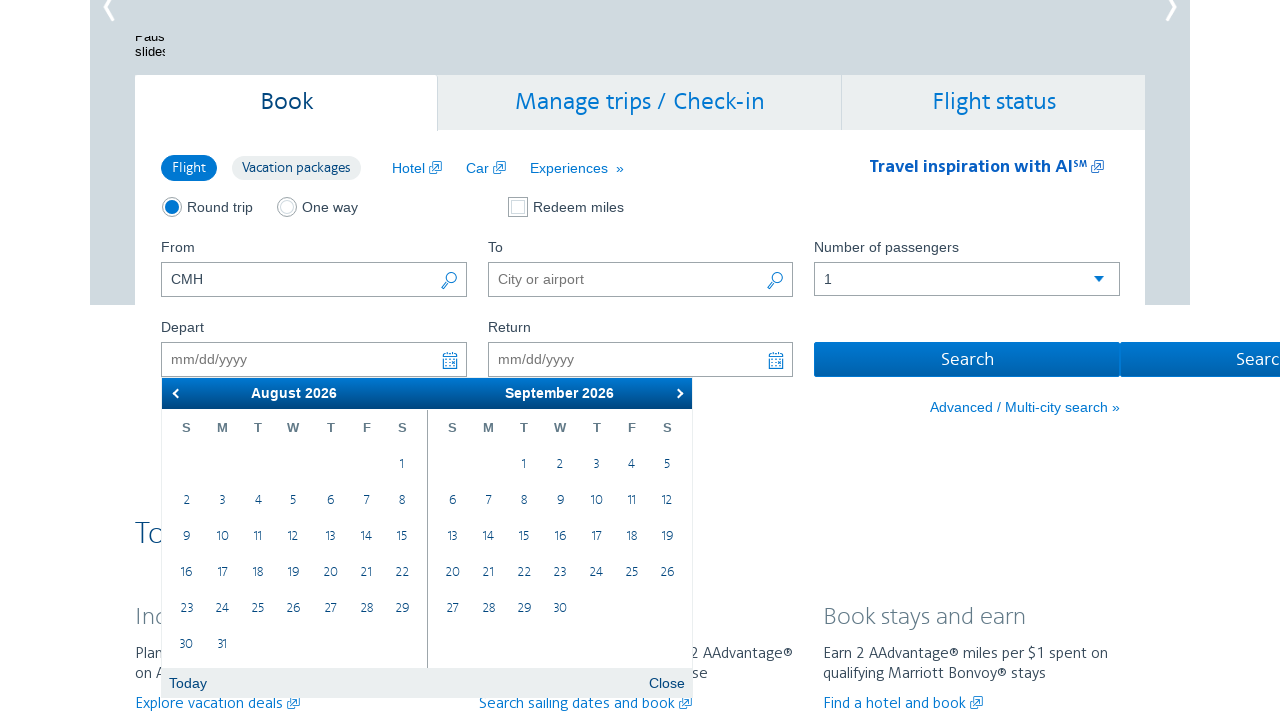

Retrieved current month: August
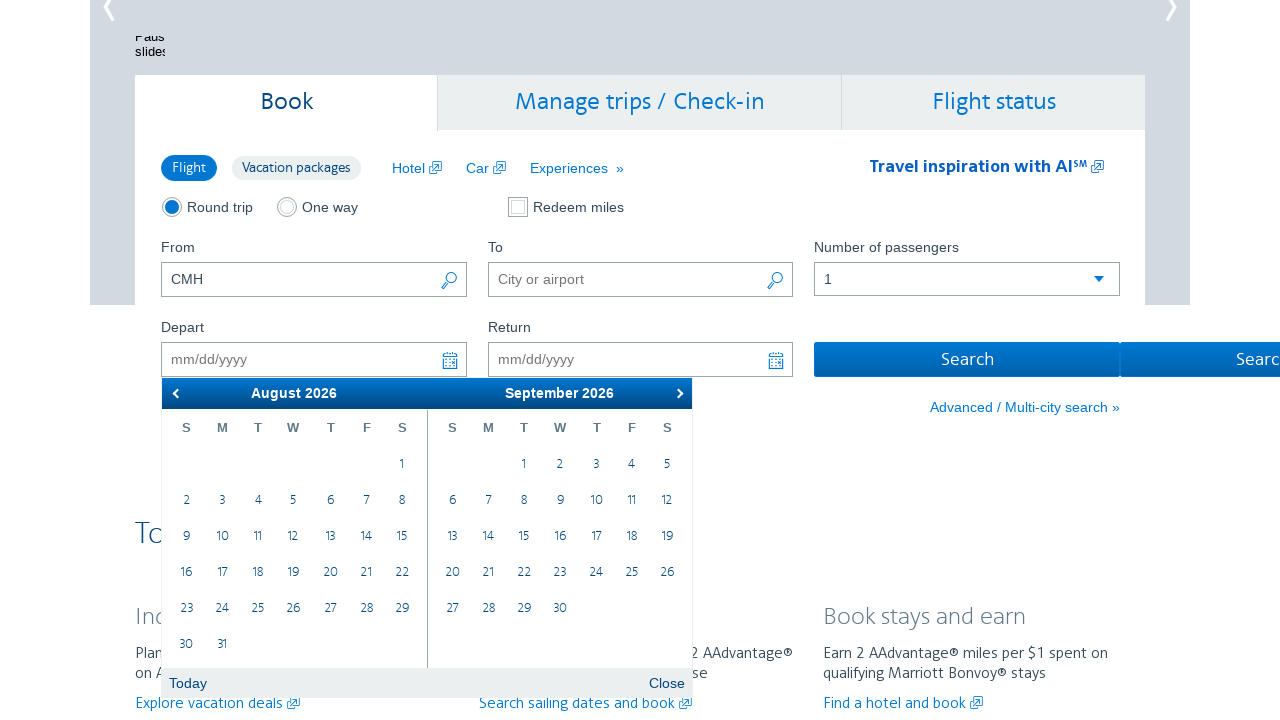

Clicked next button to navigate from August to next month at (677, 393) on xpath=//a[@data-handler='next']
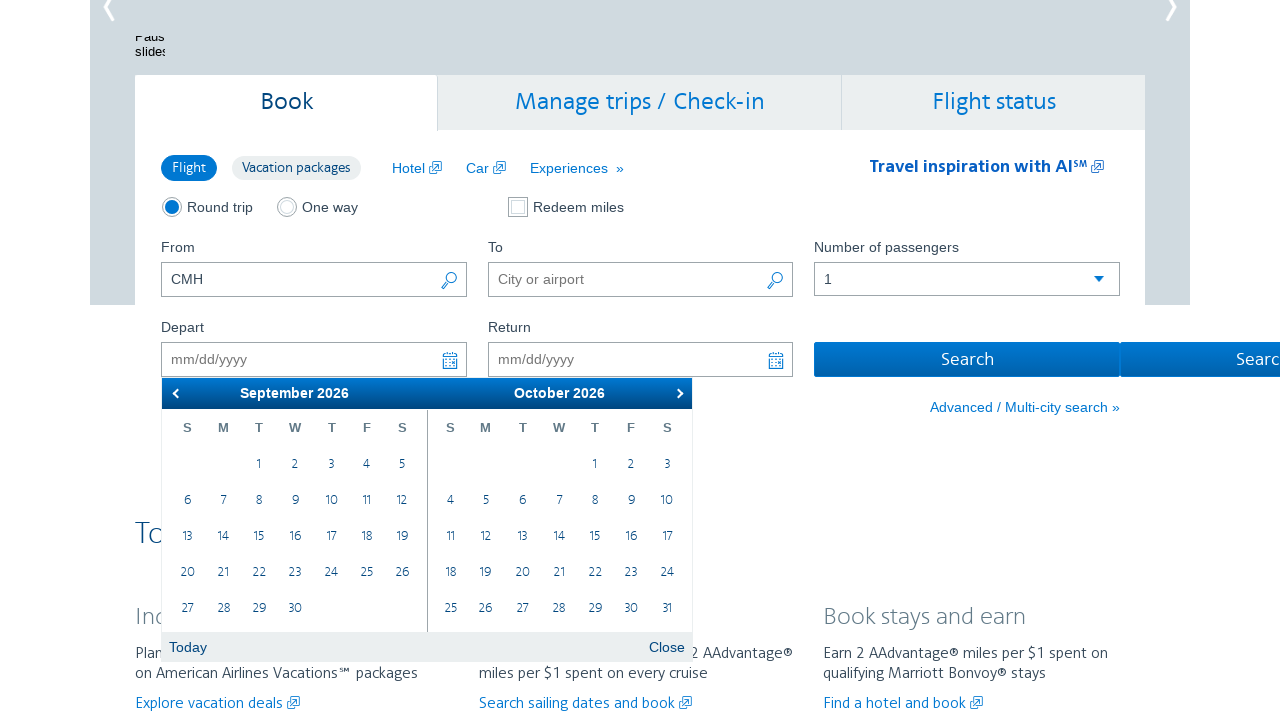

Waited for calendar to update
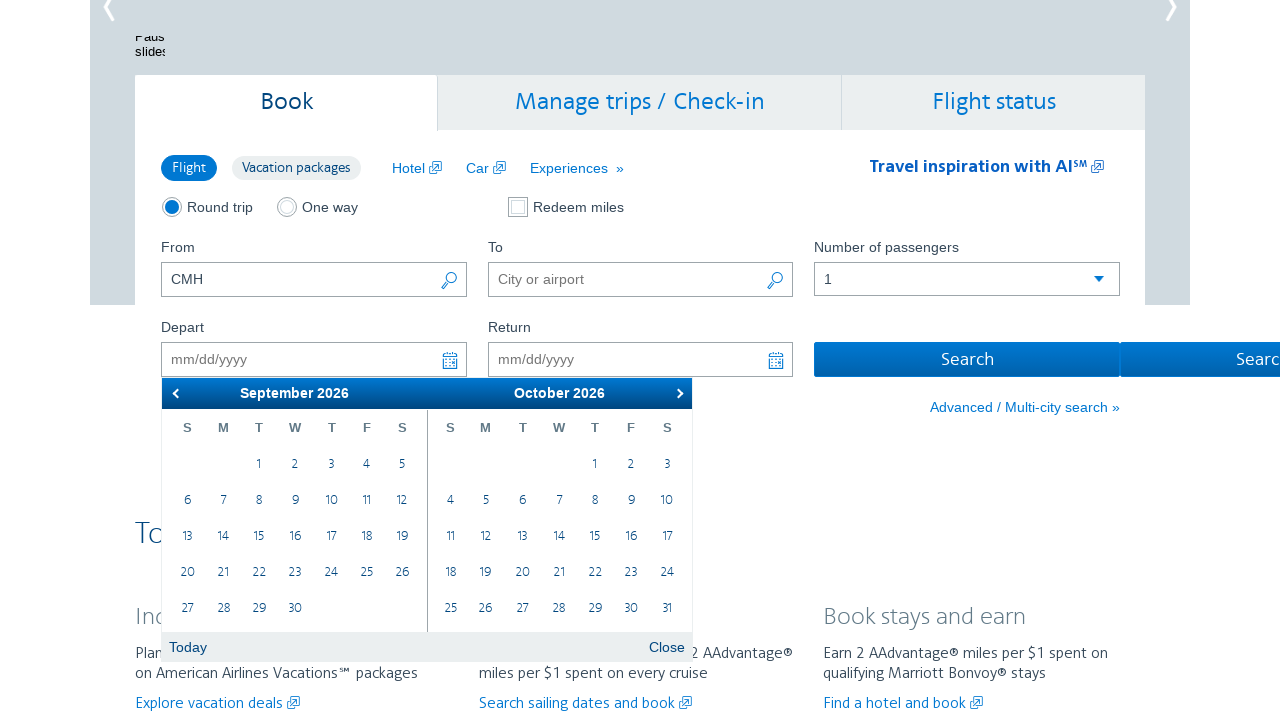

Retrieved current month: September
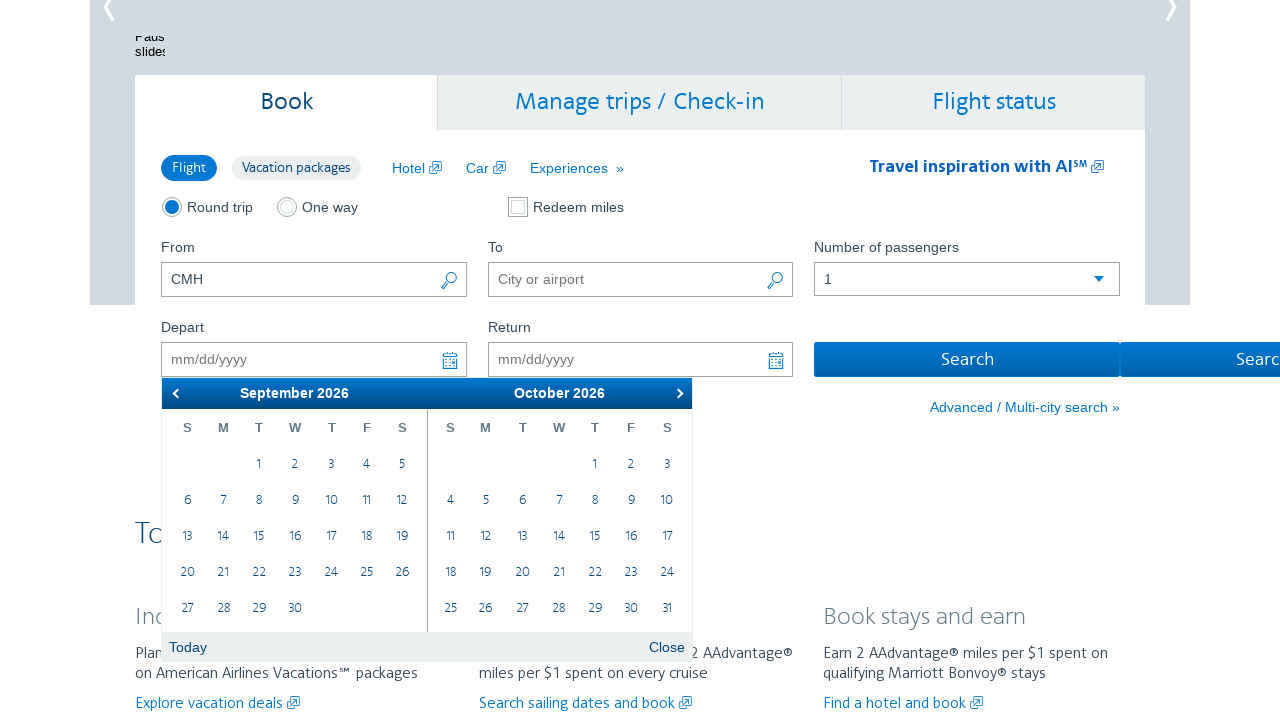

Clicked next button to navigate from September to next month at (677, 393) on xpath=//a[@data-handler='next']
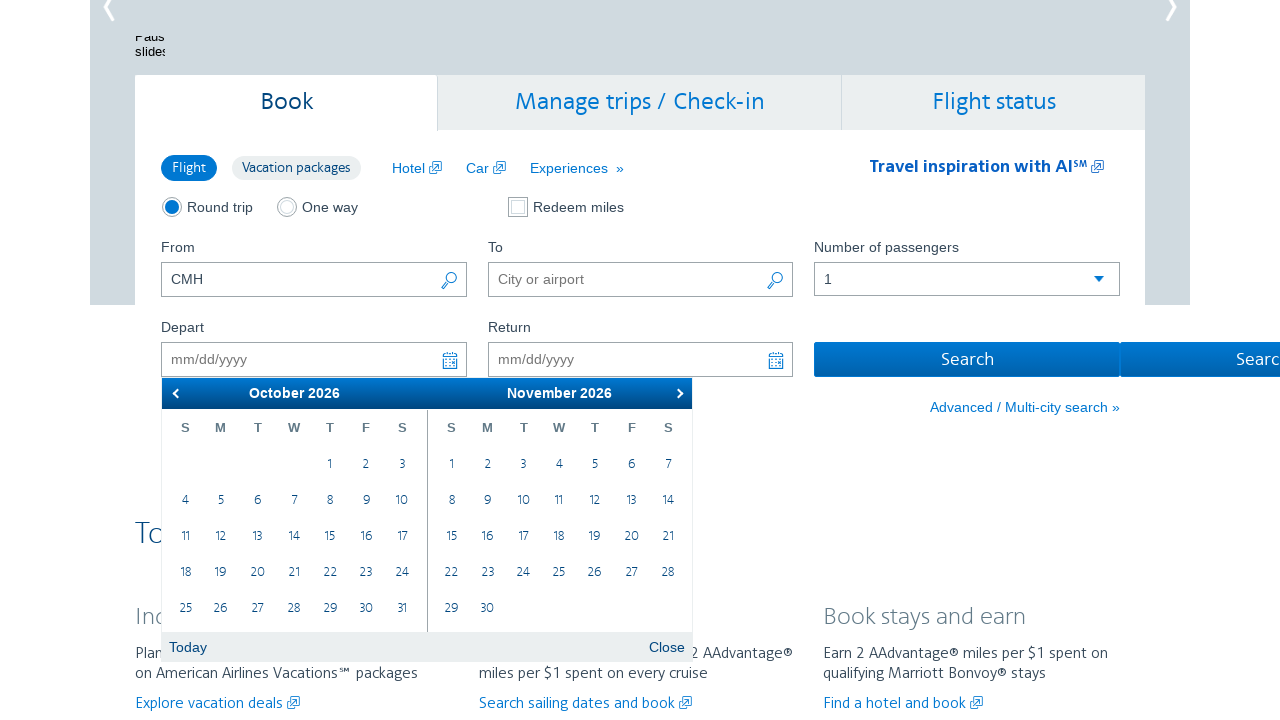

Waited for calendar to update
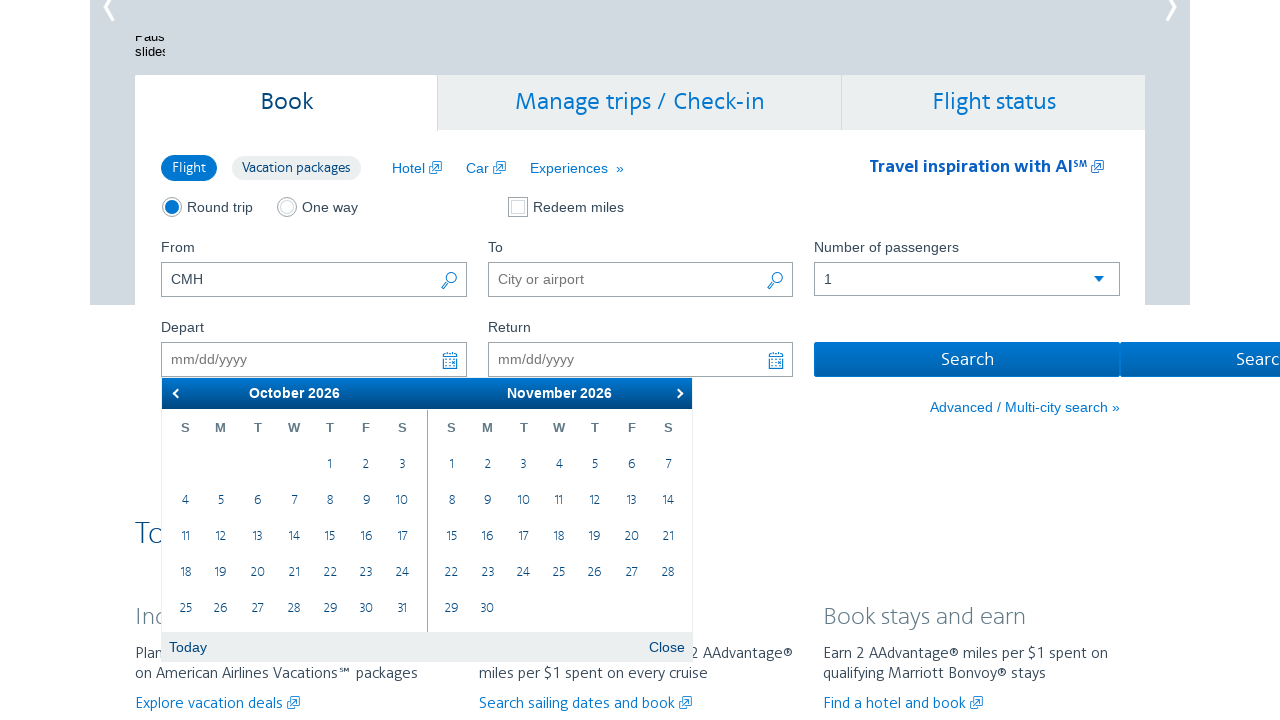

Retrieved current month: October
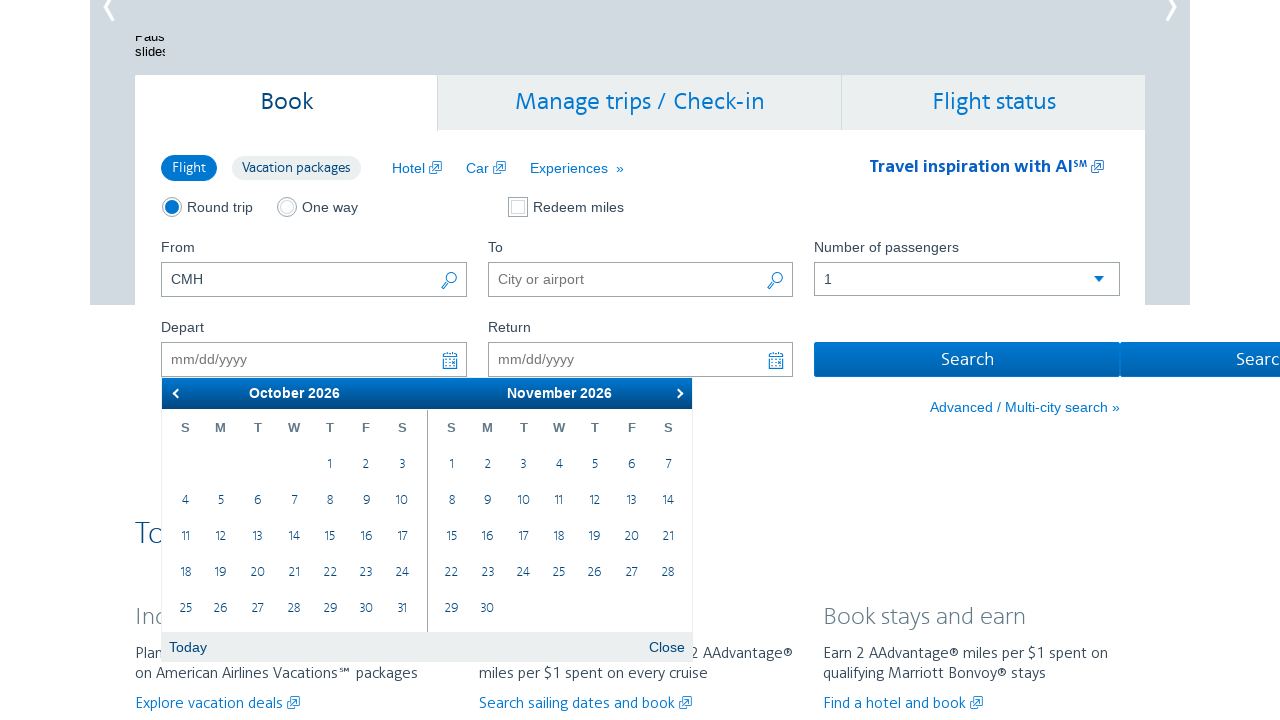

Clicked next button to navigate from October to next month at (677, 393) on xpath=//a[@data-handler='next']
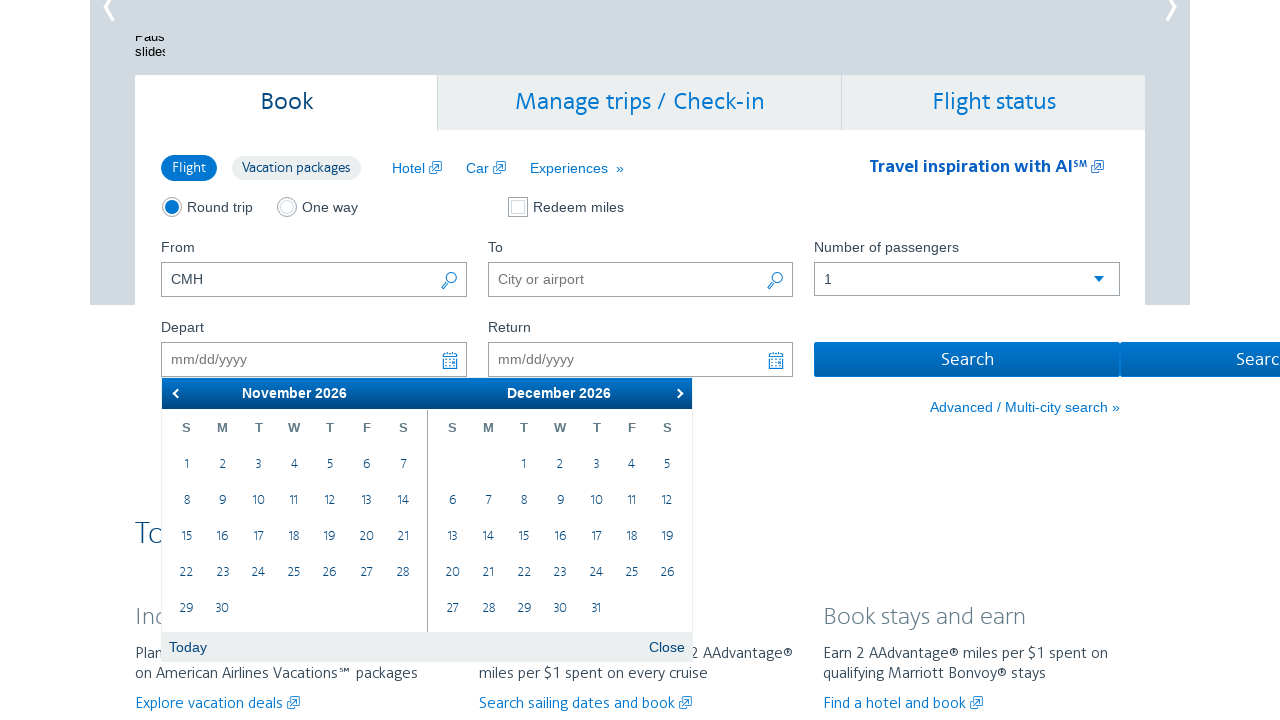

Waited for calendar to update
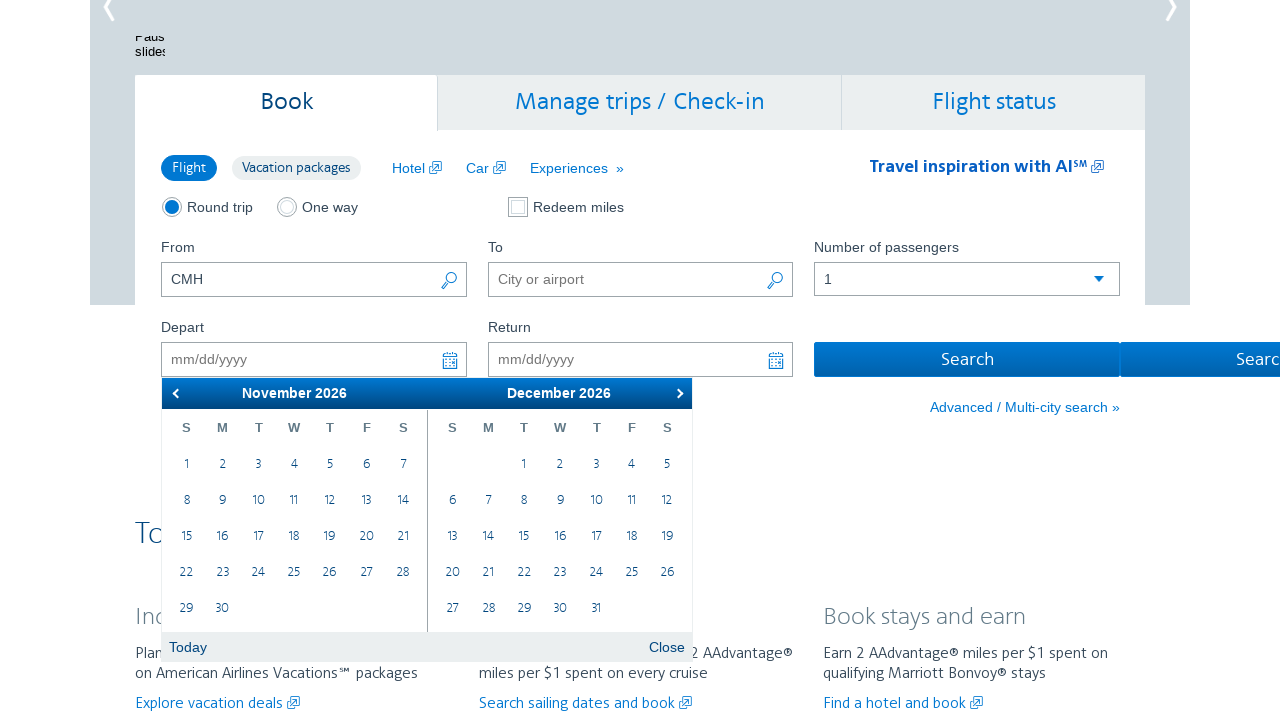

Retrieved current month: November
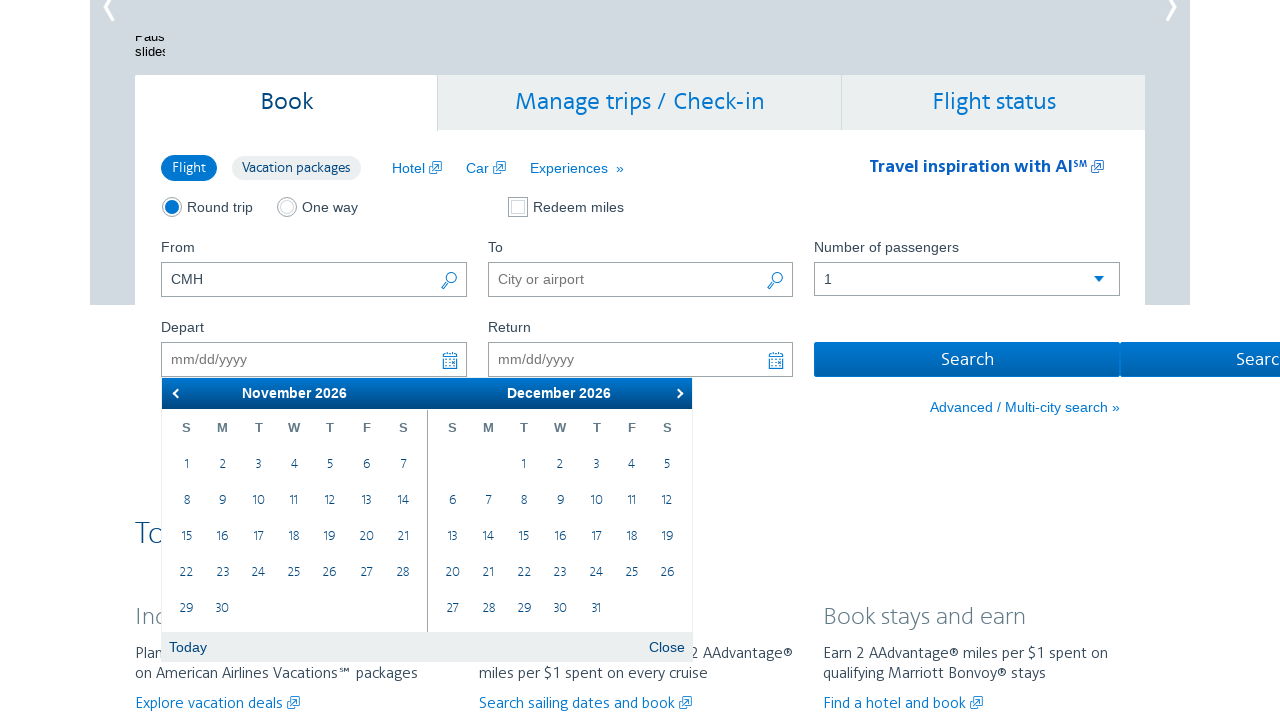

Clicked next button to navigate from November to next month at (677, 393) on xpath=//a[@data-handler='next']
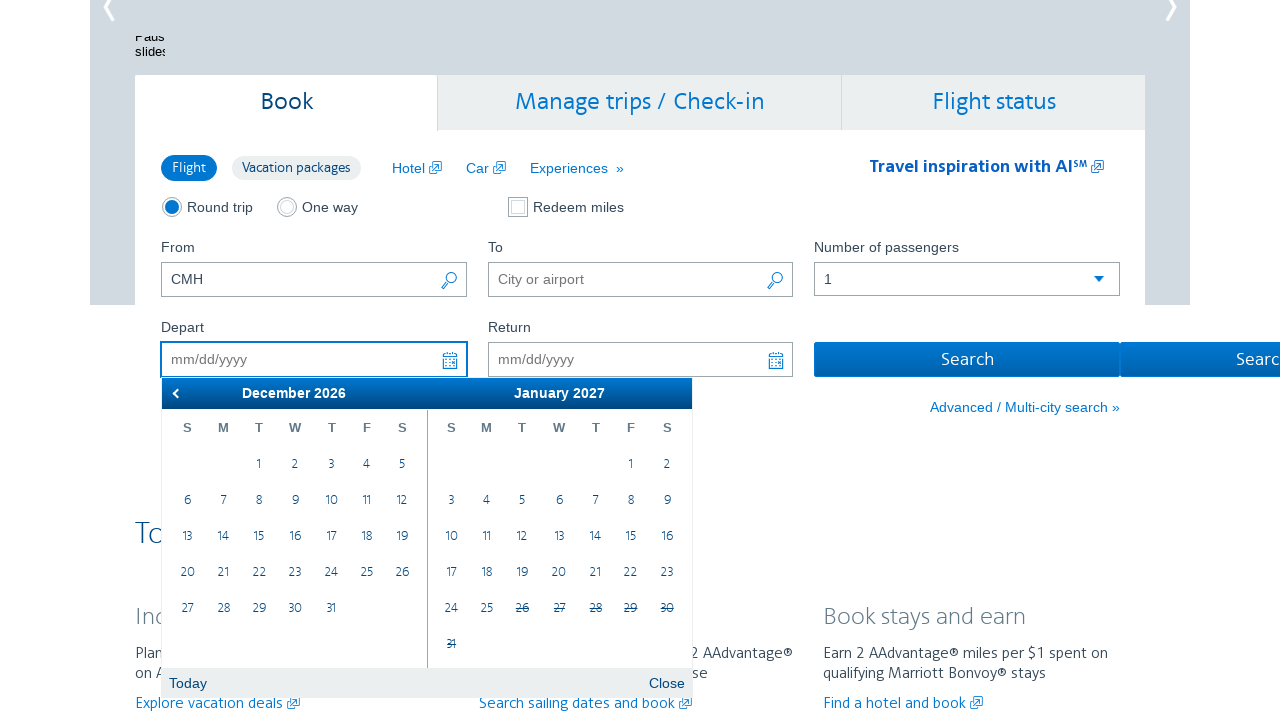

Waited for calendar to update
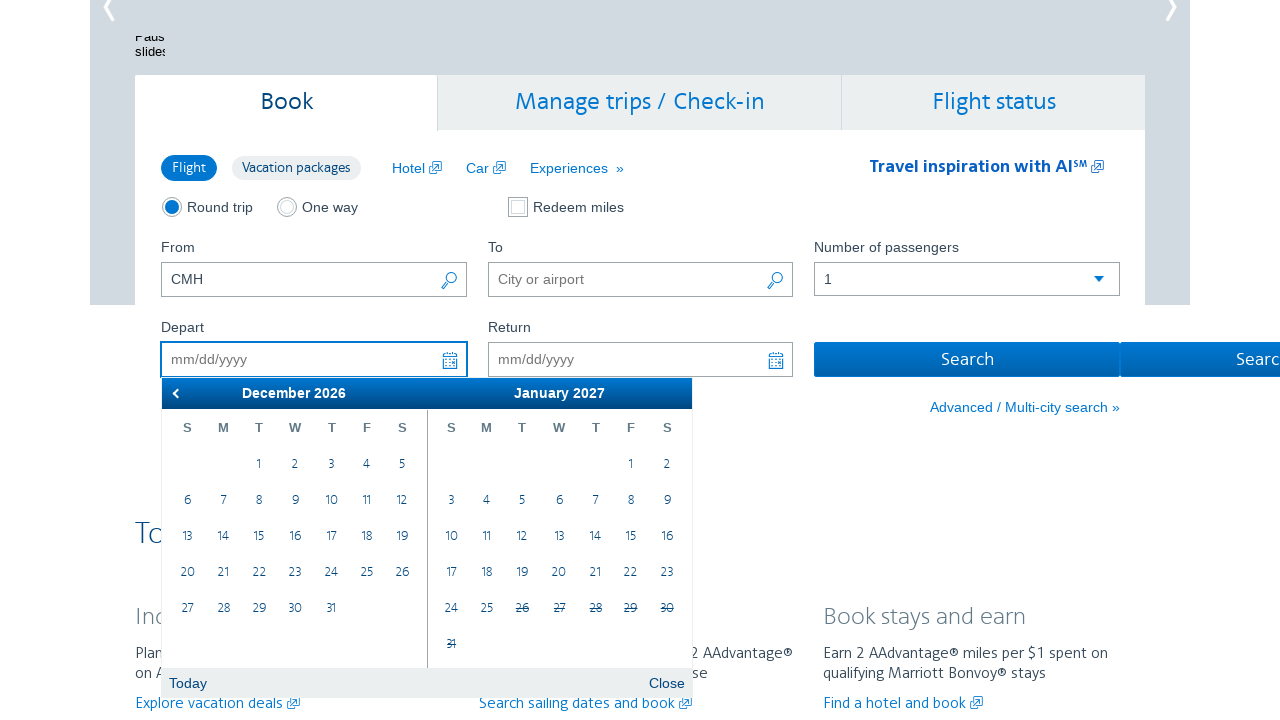

Retrieved current month: December
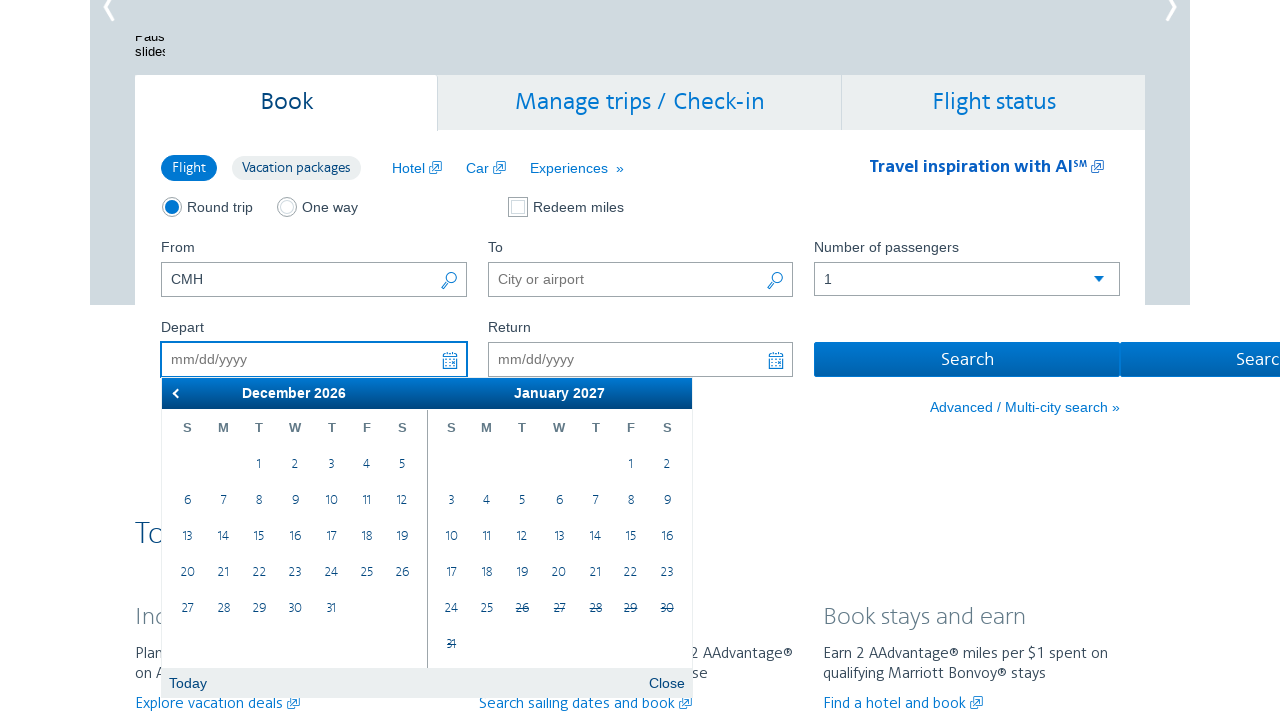

December found, identified 77 date cells in calendar
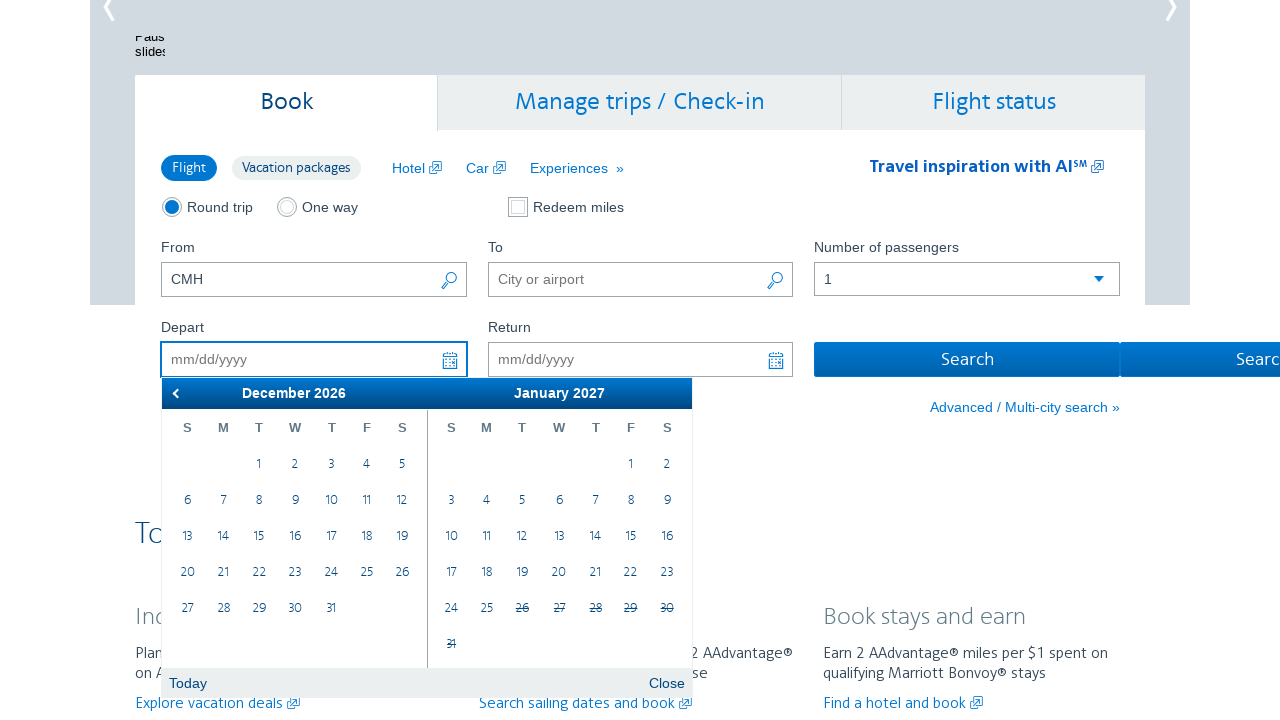

Clicked on the 4th day of December at (367, 465) on xpath=//table[@class='ui-datepicker-calendar']/tbody/tr/td >> nth=5
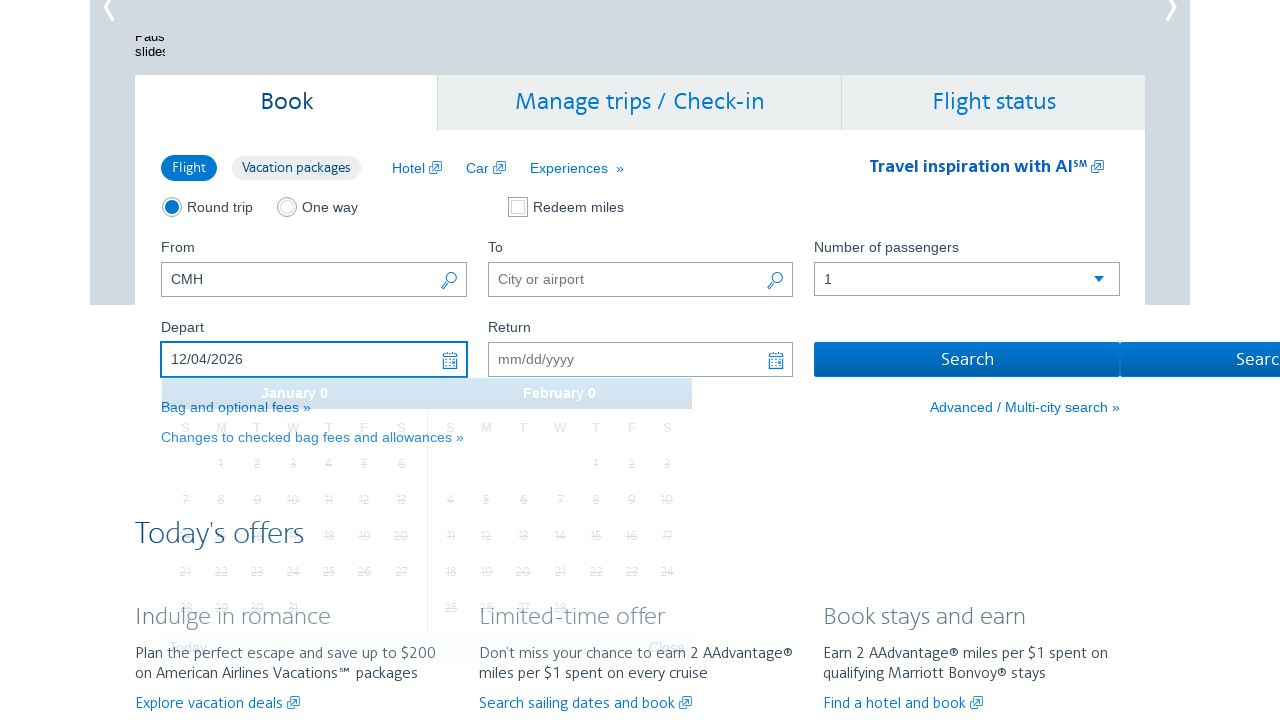

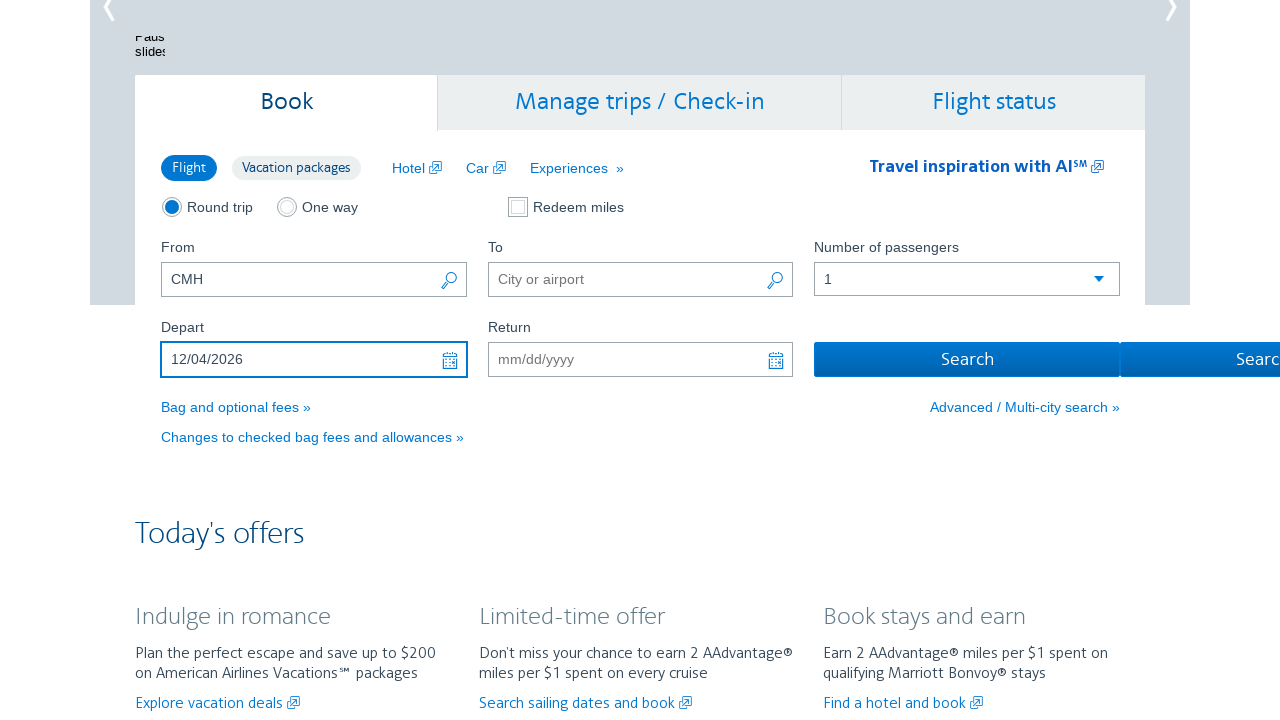